Scrolls to the Inputs link, clicks it, fills a number input field with a value

Starting URL: https://practice.cydeo.com

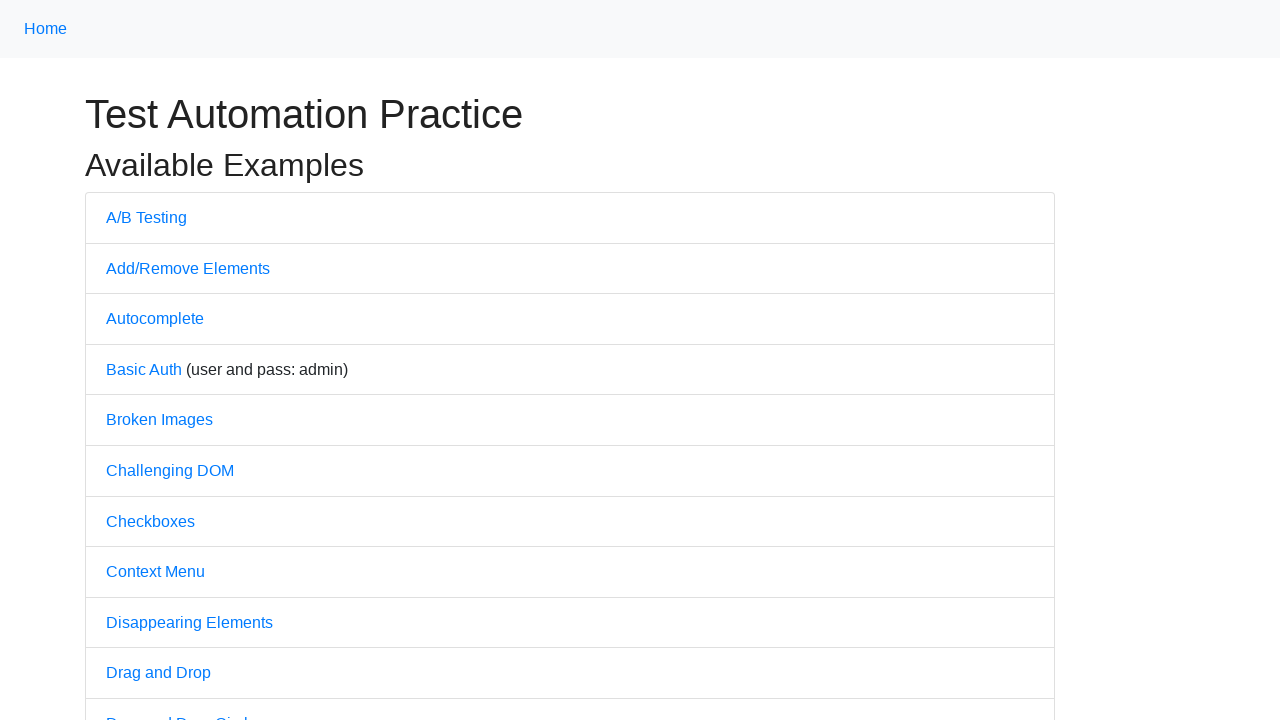

Scrolled Inputs link into view
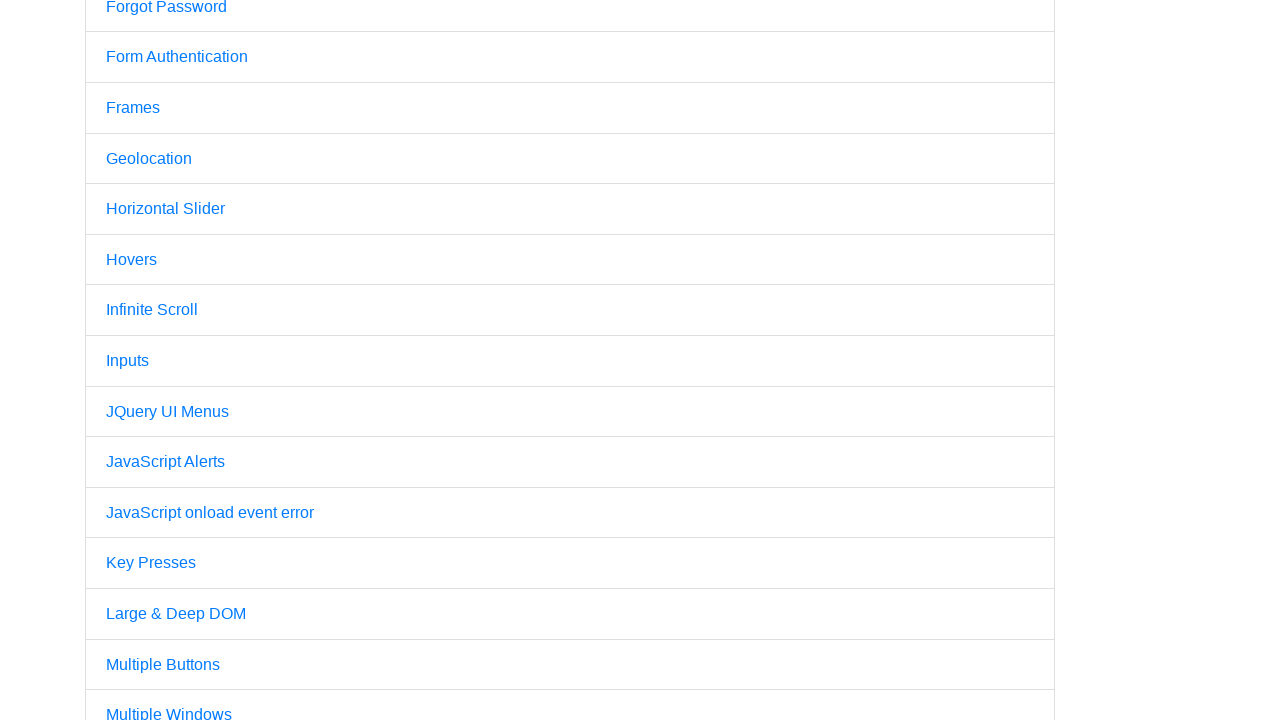

Clicked on Inputs link at (128, 361) on internal:text="Inputs"i
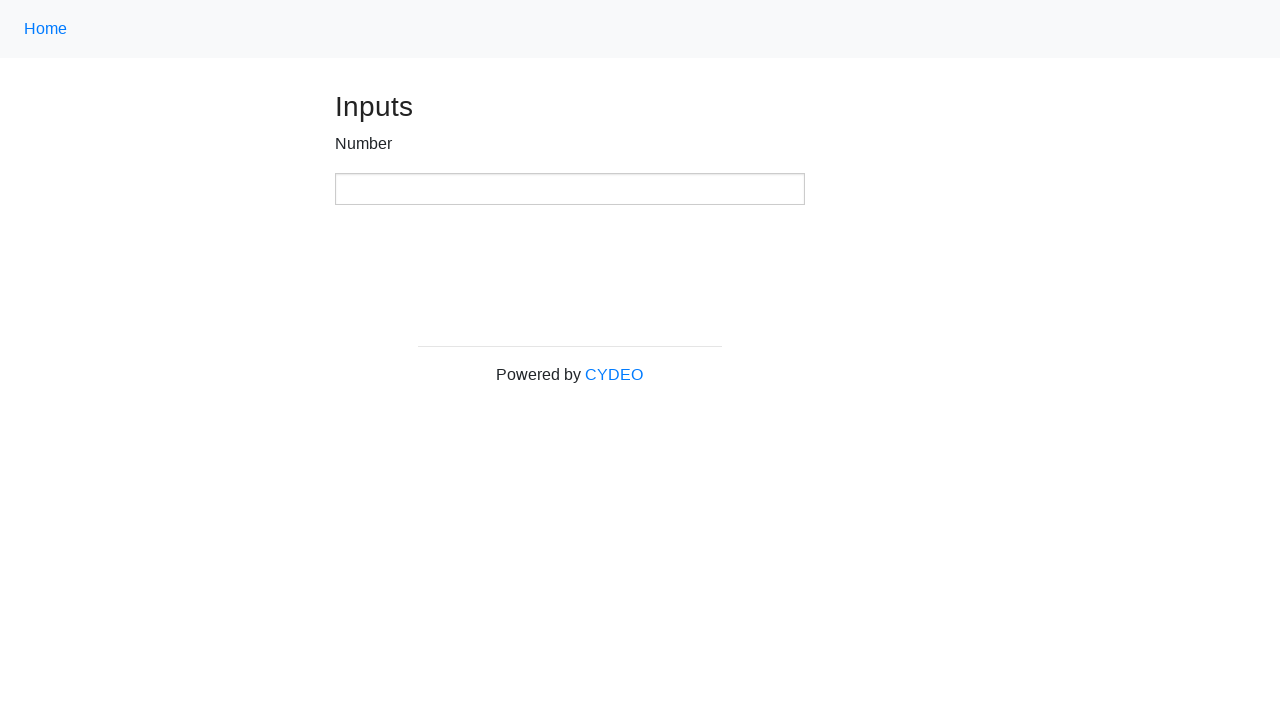

Filled number input field with value '123' on input[type=number]
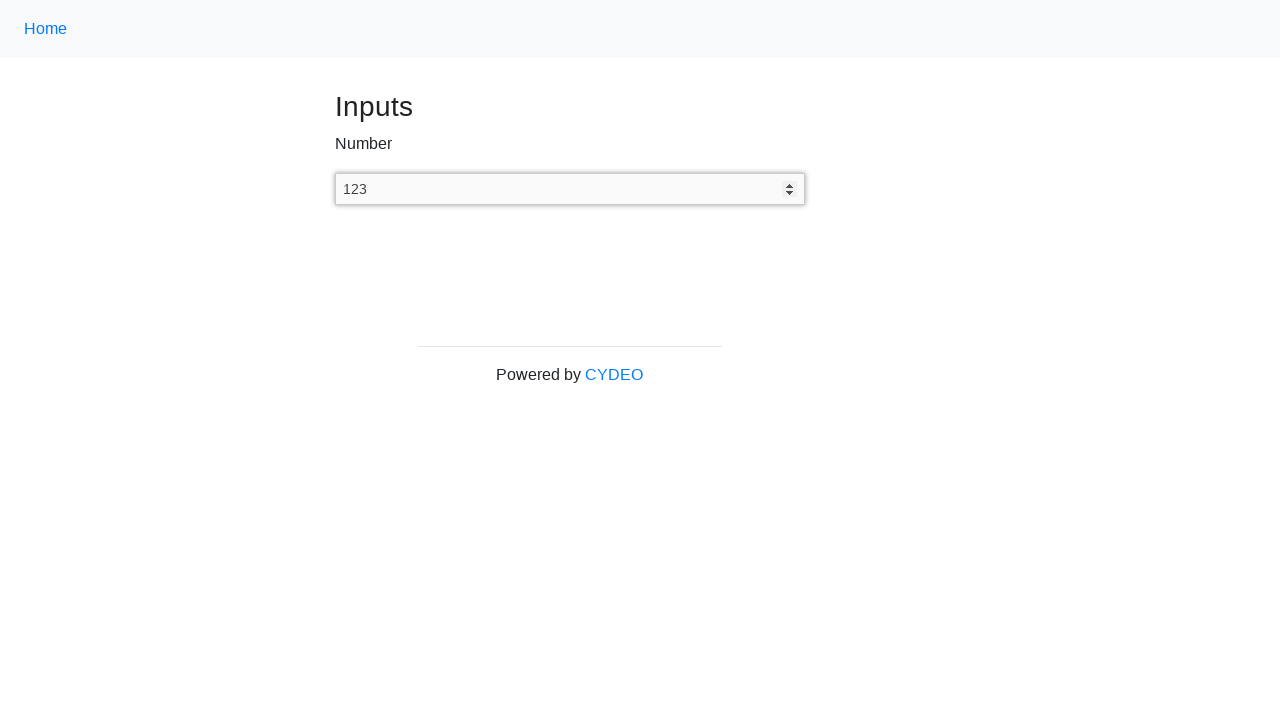

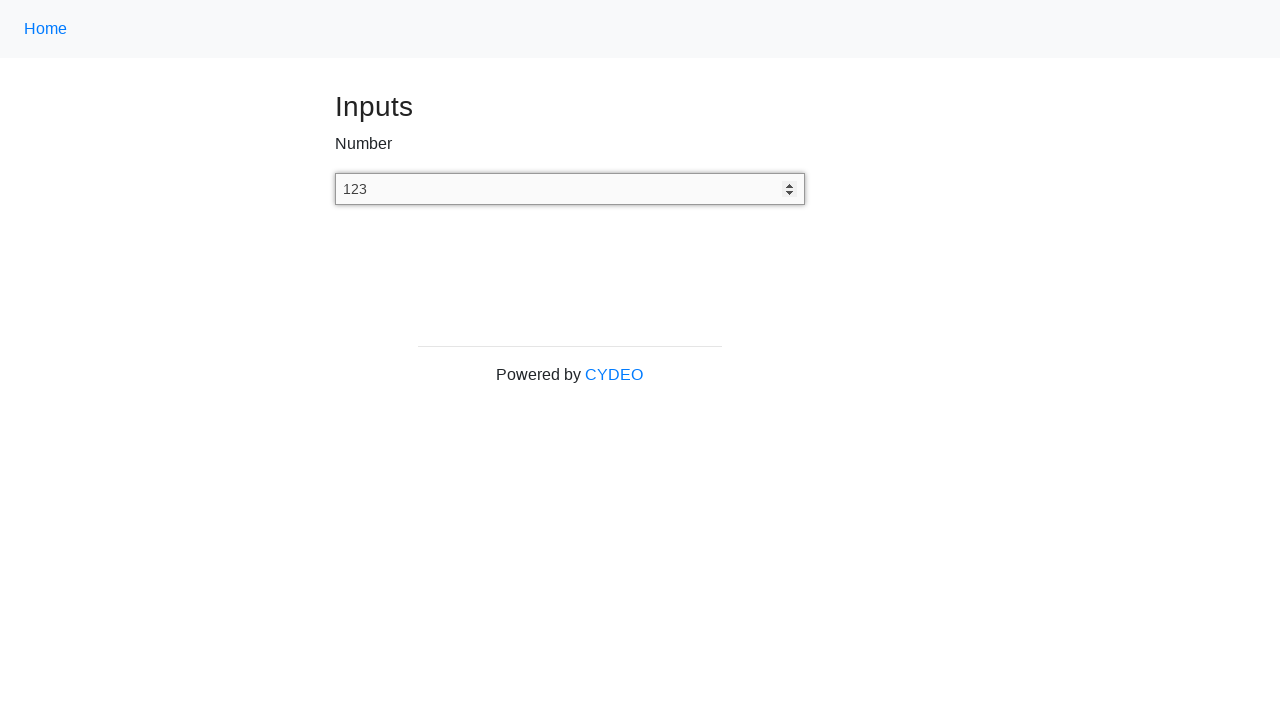